Tests login functionality with multiple sets of invalid credentials to verify error handling

Starting URL: https://naveenautomationlabs.com/opencart/index.php?route=account/login

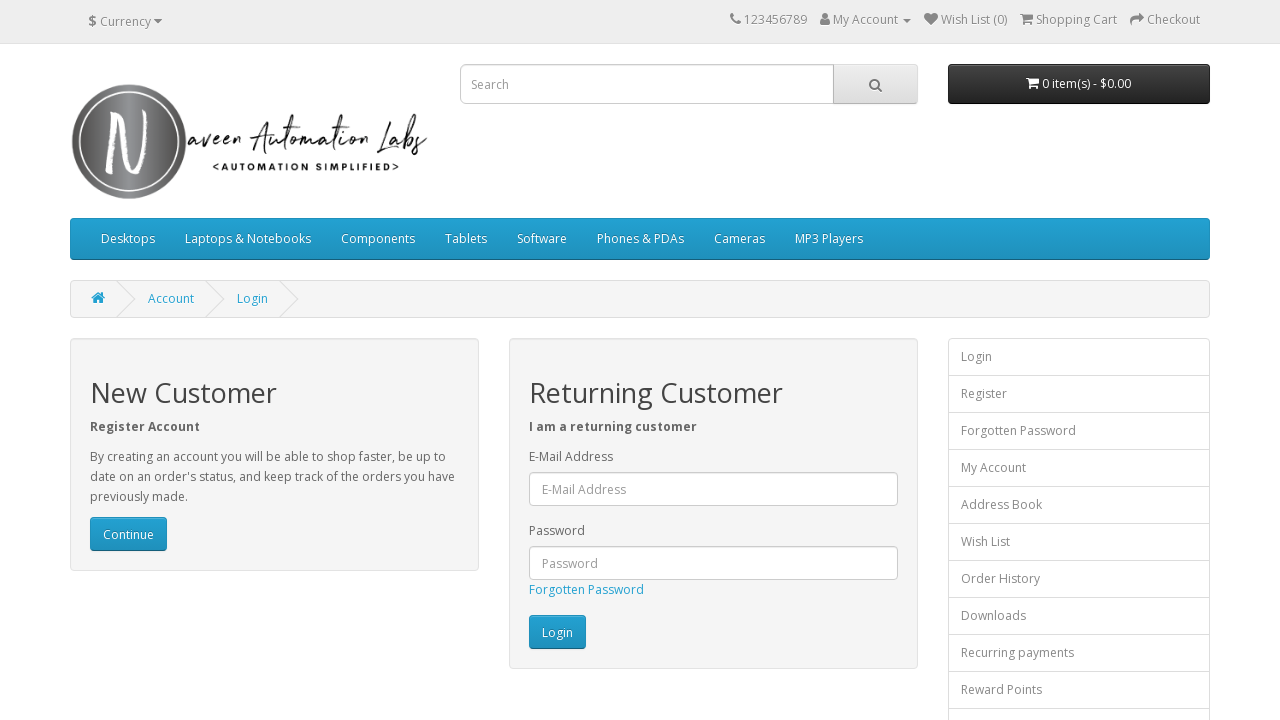

Filled email field with first set of credentials: radomusera@gmail.com on #input-email
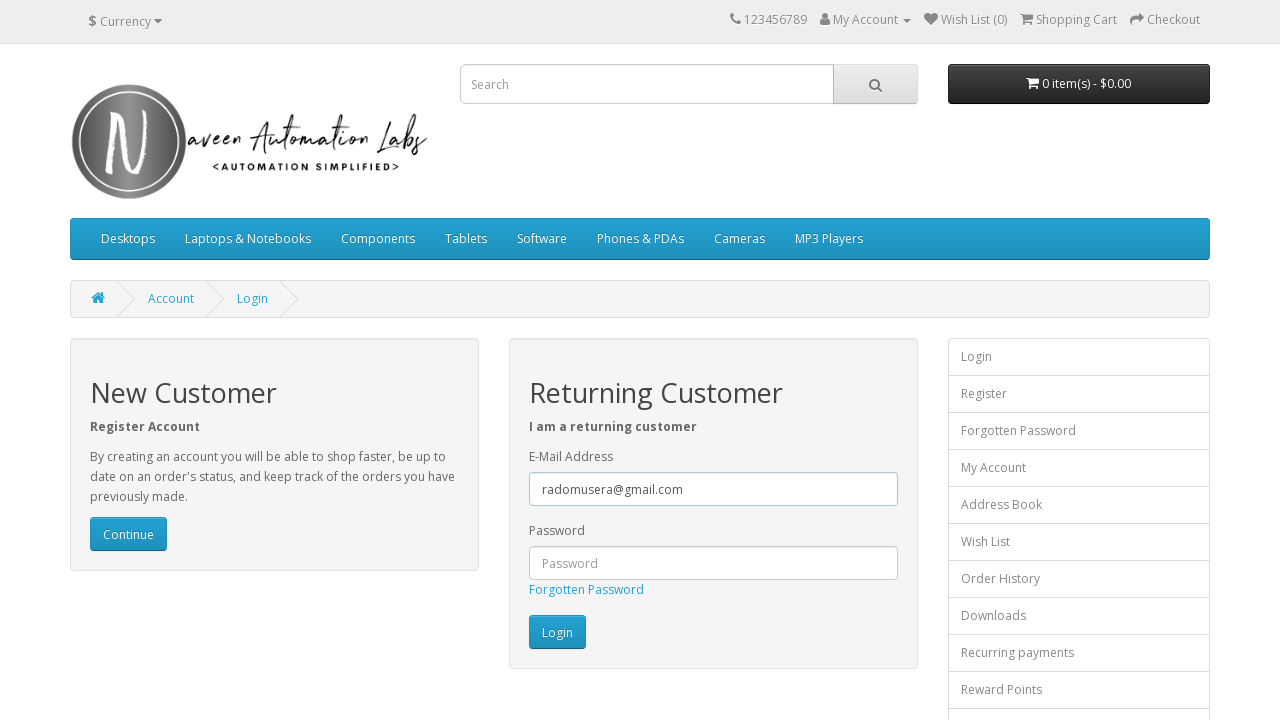

Filled password field with password0 on #input-password
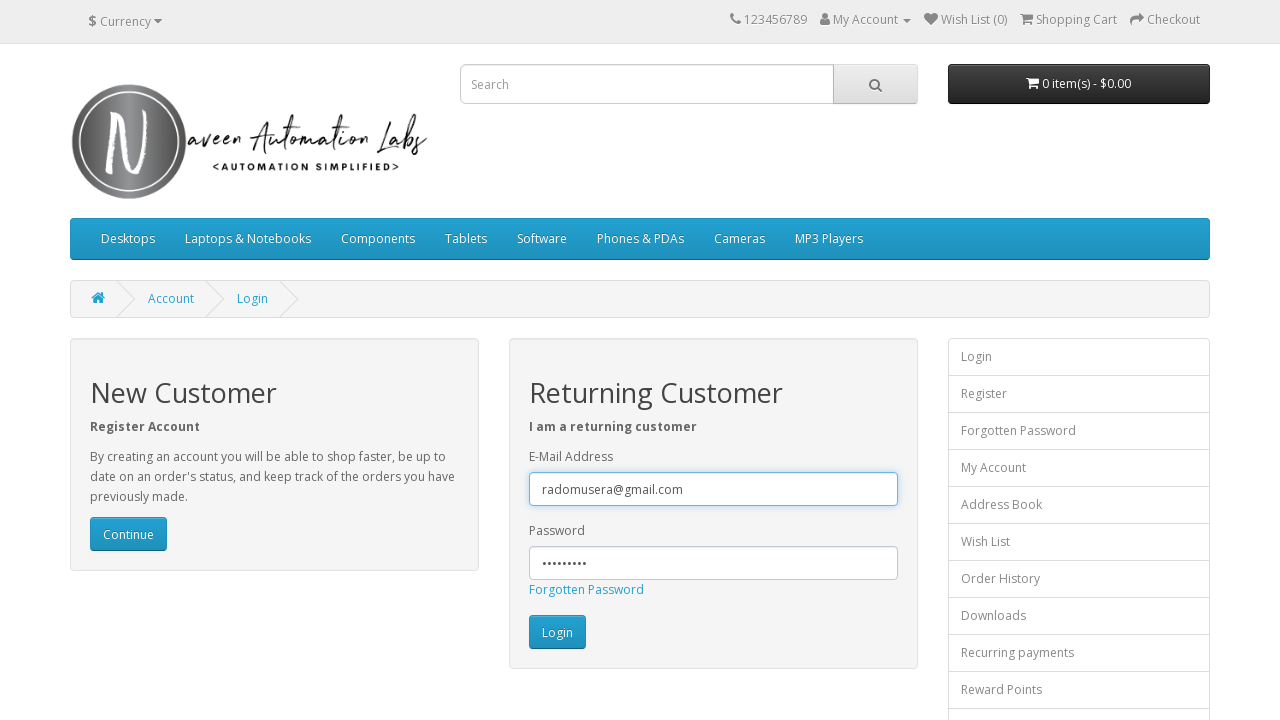

Clicked Login button with first set of credentials at (557, 632) on xpath=//input[@value='Login']
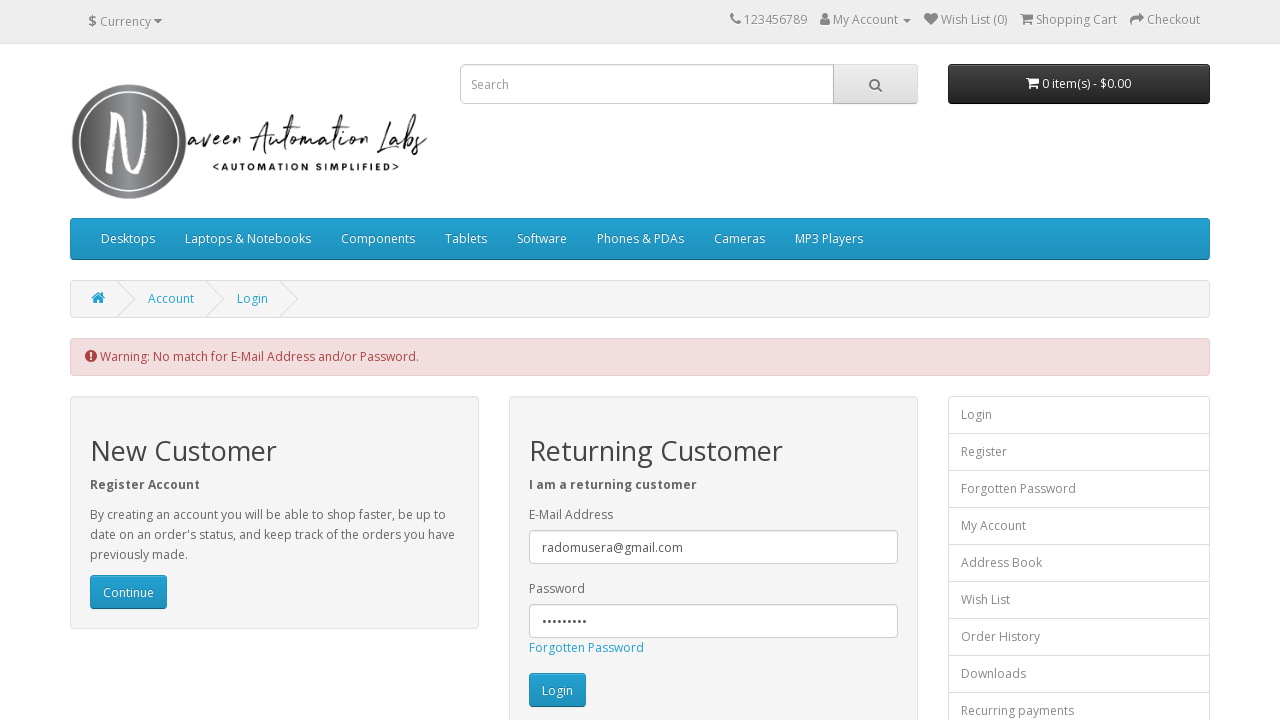

Error message displayed for first login attempt
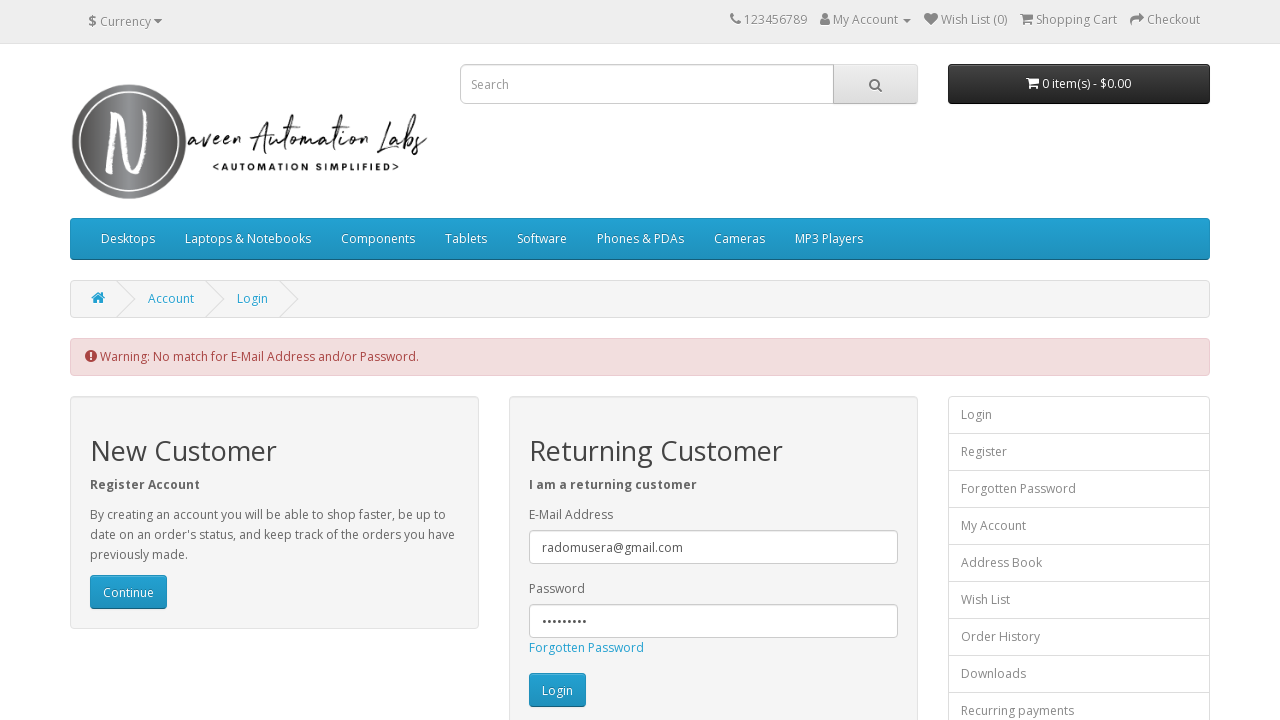

Navigated back to login page for second test
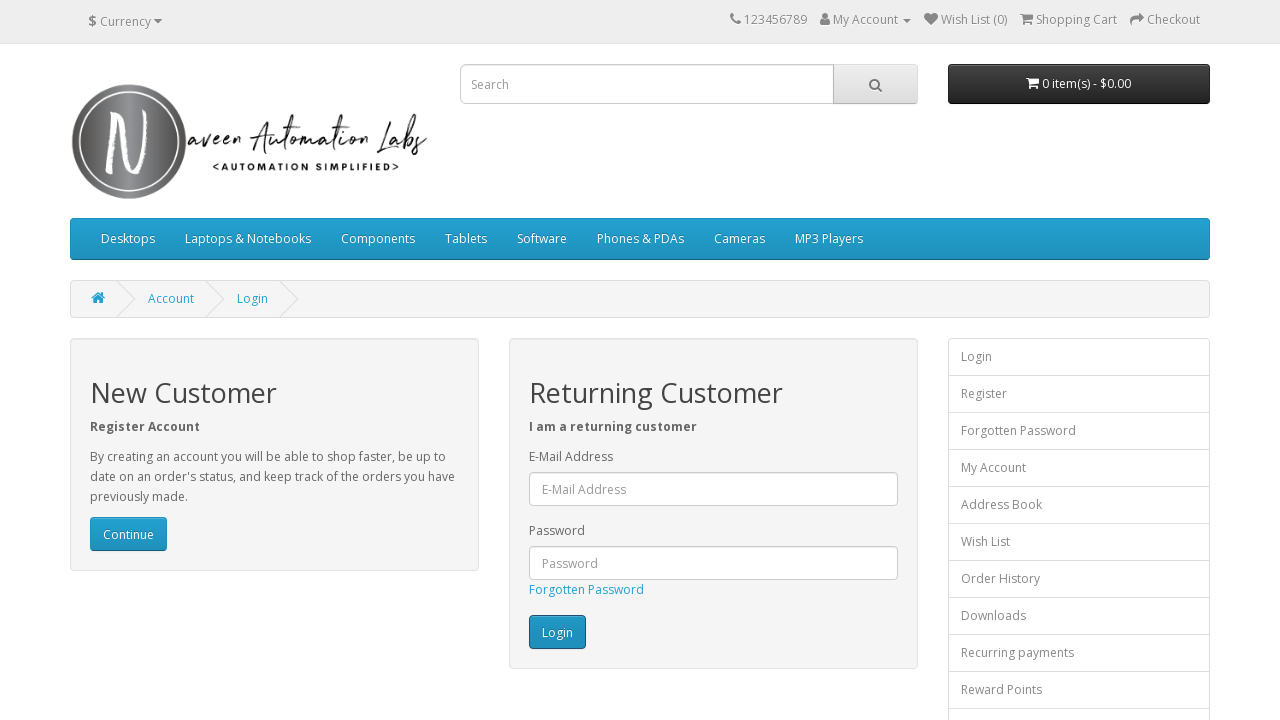

Filled email field with second set of credentials: randomuserb@gmail.com on #input-email
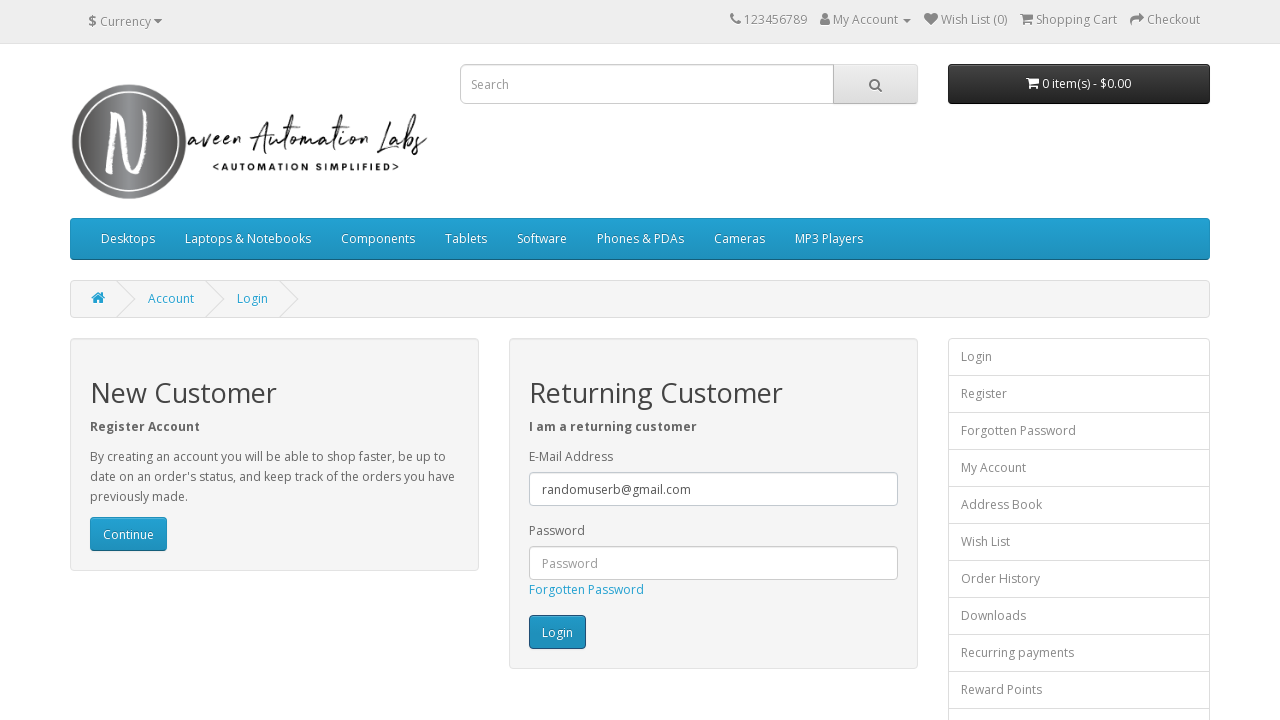

Filled password field with password0 on #input-password
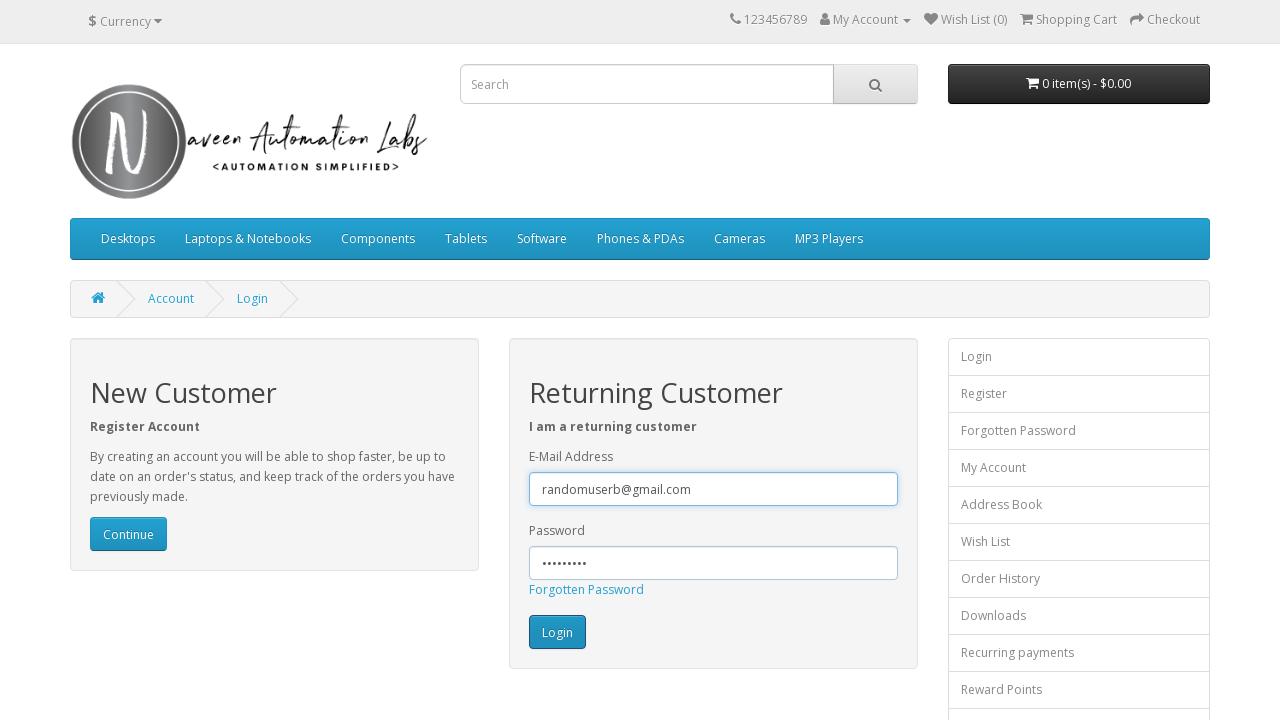

Clicked Login button with second set of credentials at (557, 632) on xpath=//input[@value='Login']
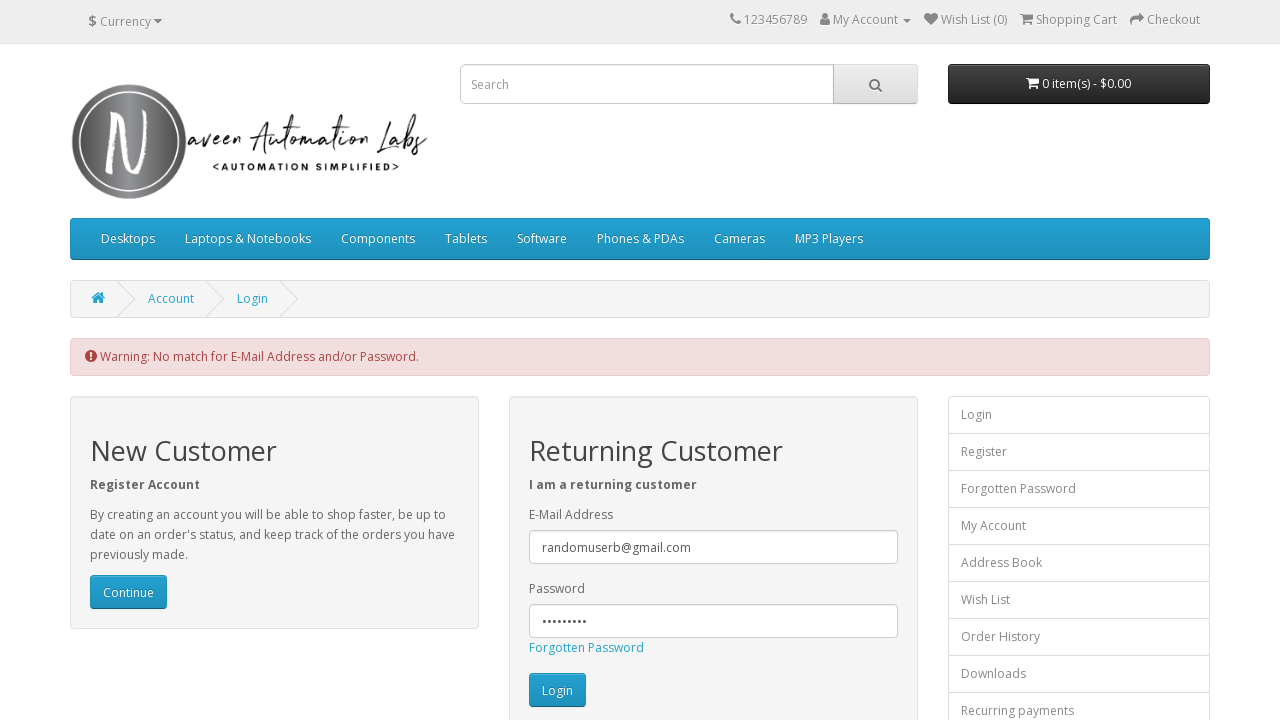

Error message displayed for second login attempt
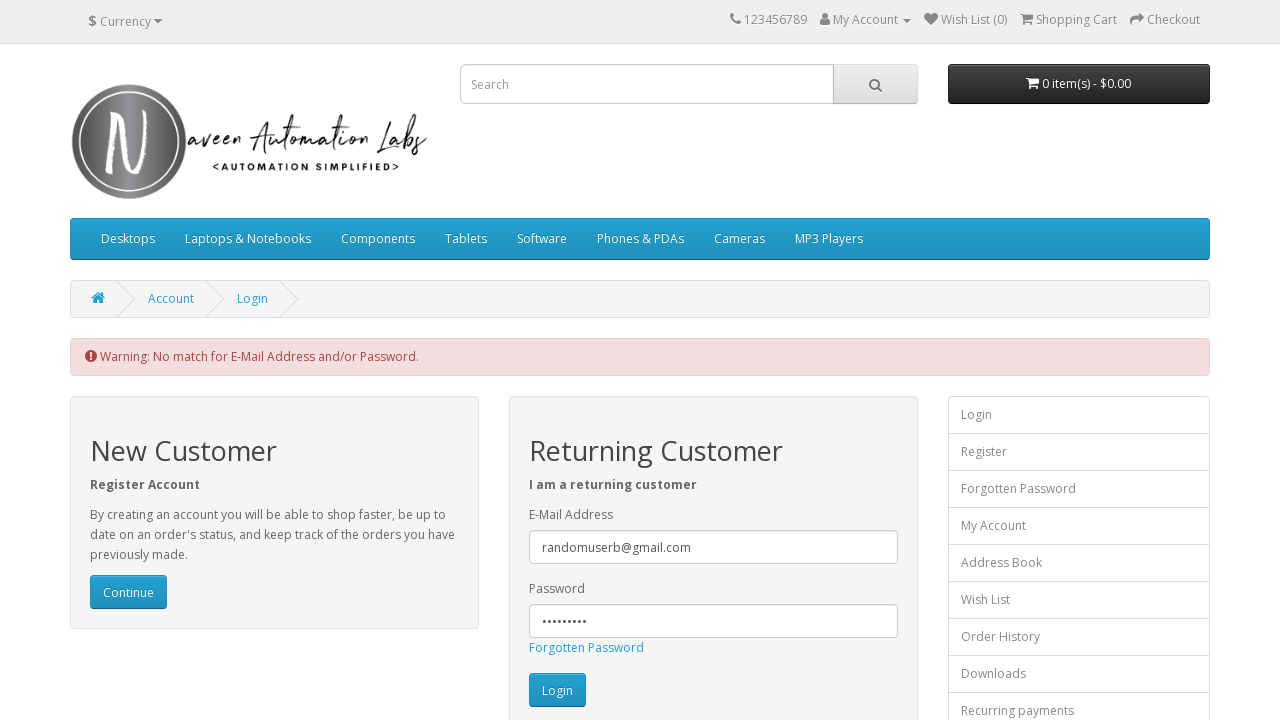

Navigated back to login page for third test
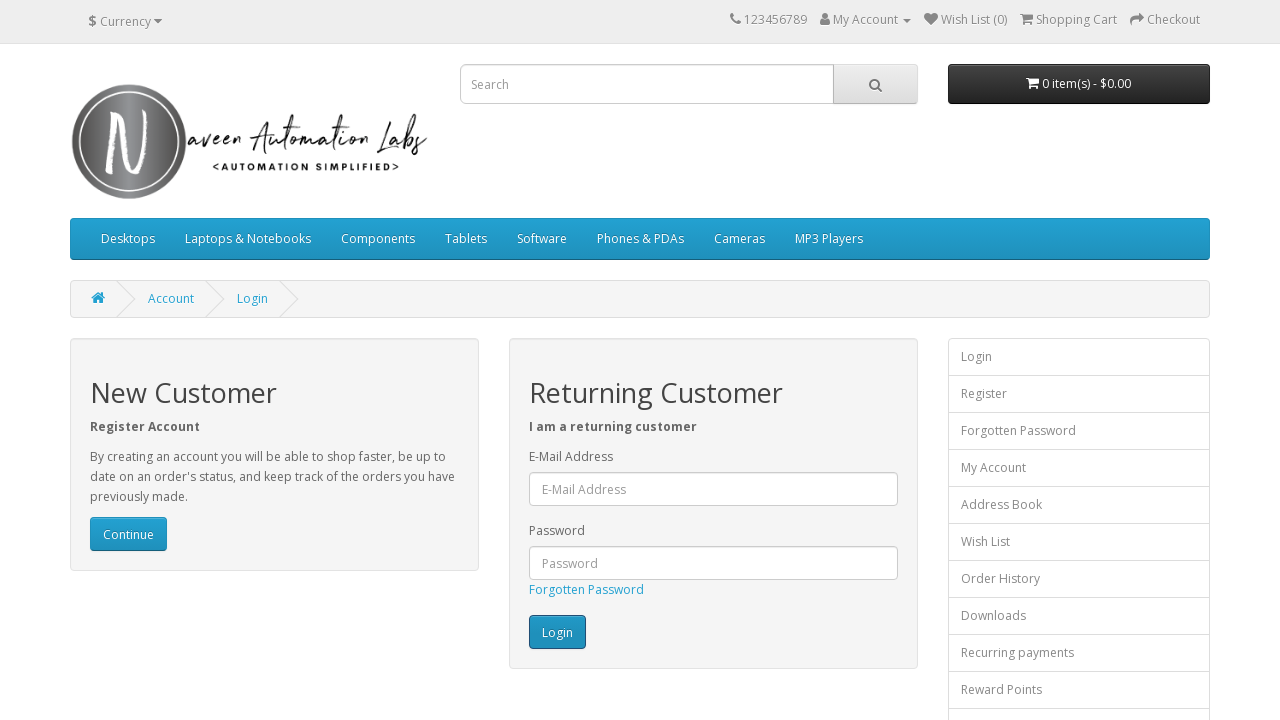

Filled email field with third set of credentials: hetvi@gmail.com on #input-email
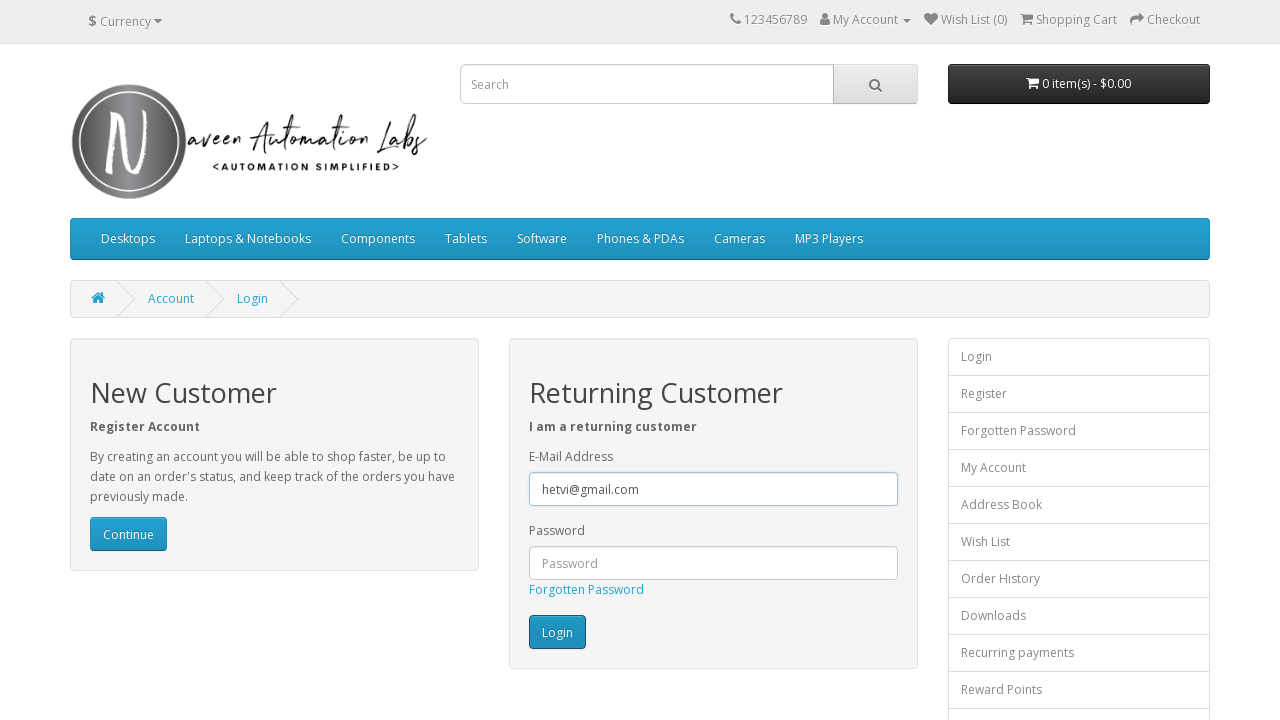

Filled password field with password0 on #input-password
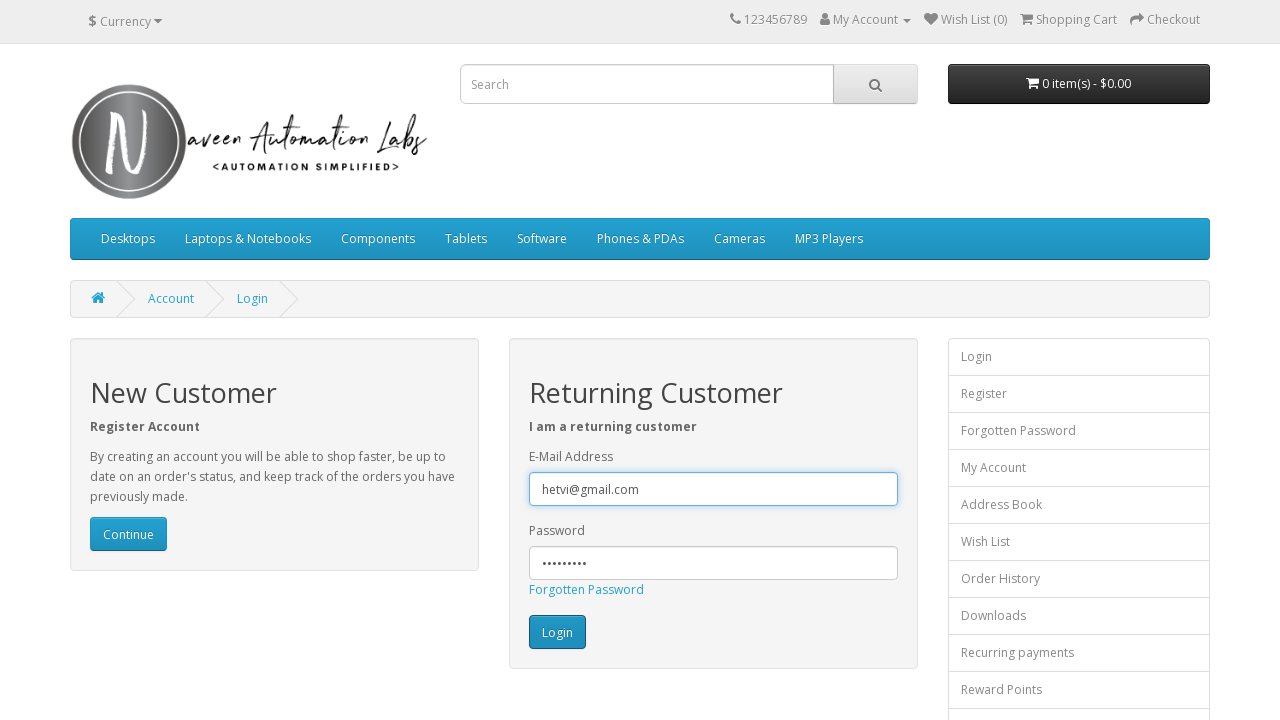

Clicked Login button with third set of credentials at (557, 632) on xpath=//input[@value='Login']
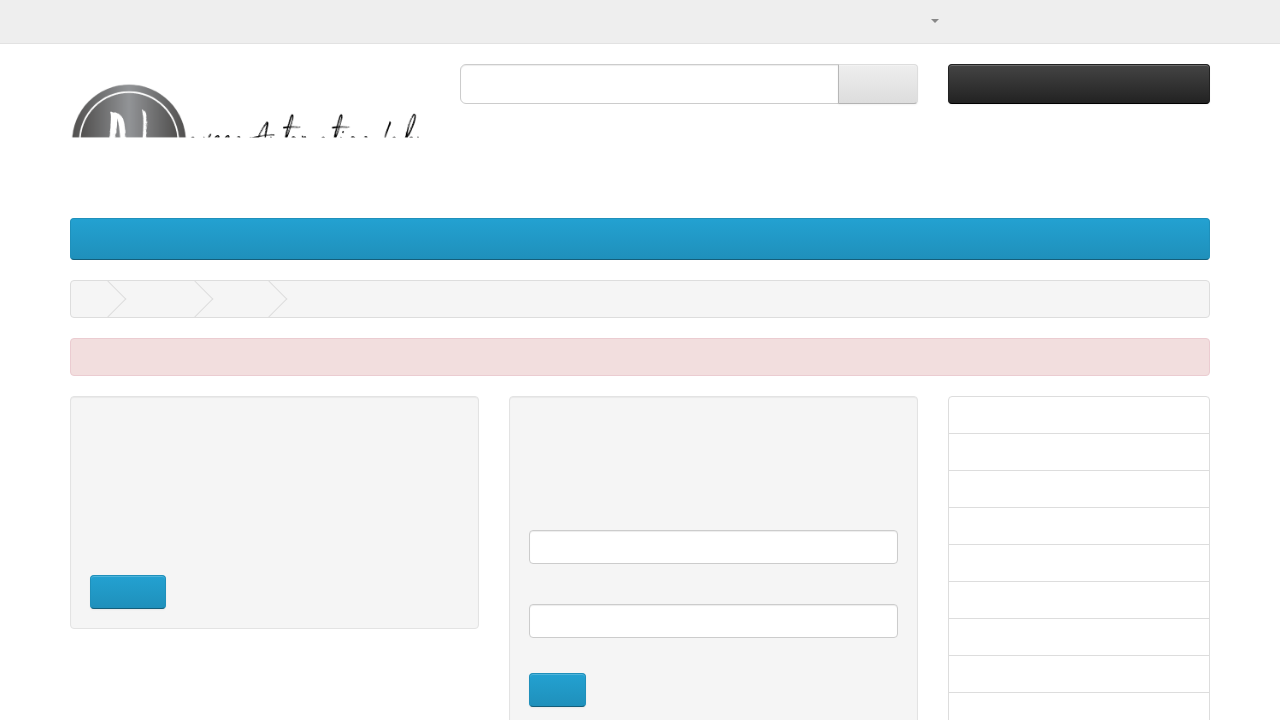

Error message displayed for third login attempt
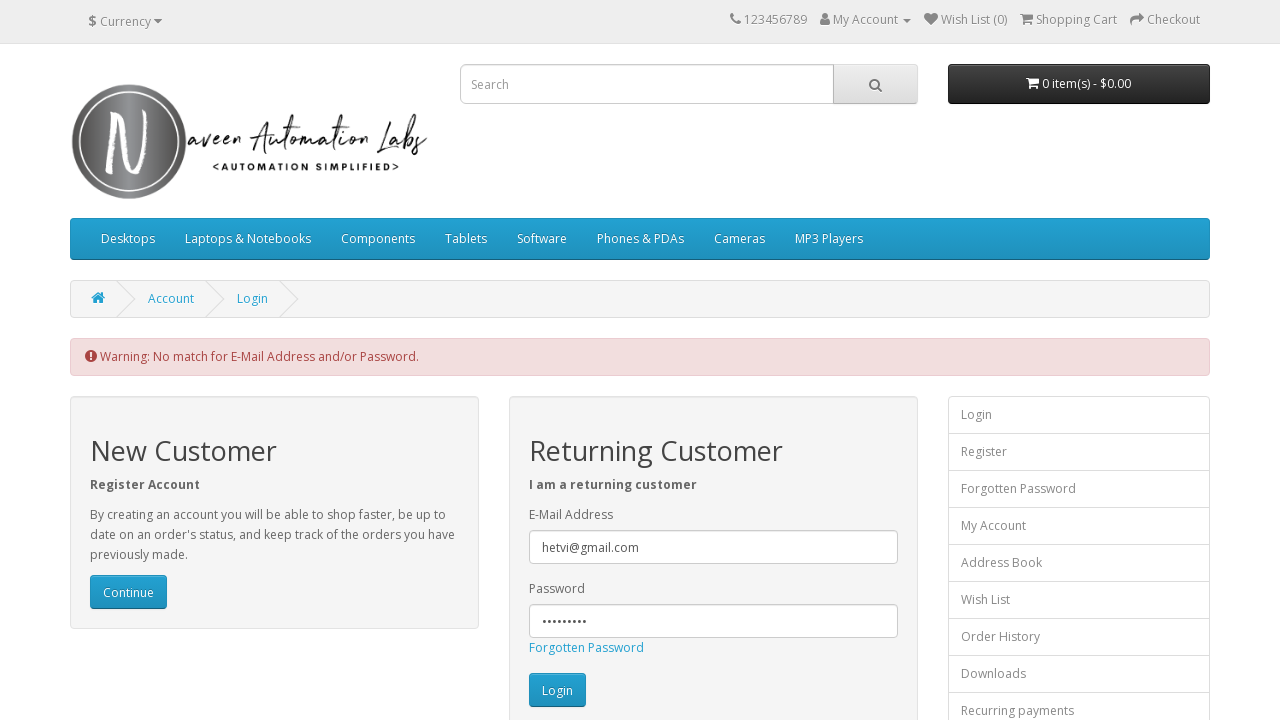

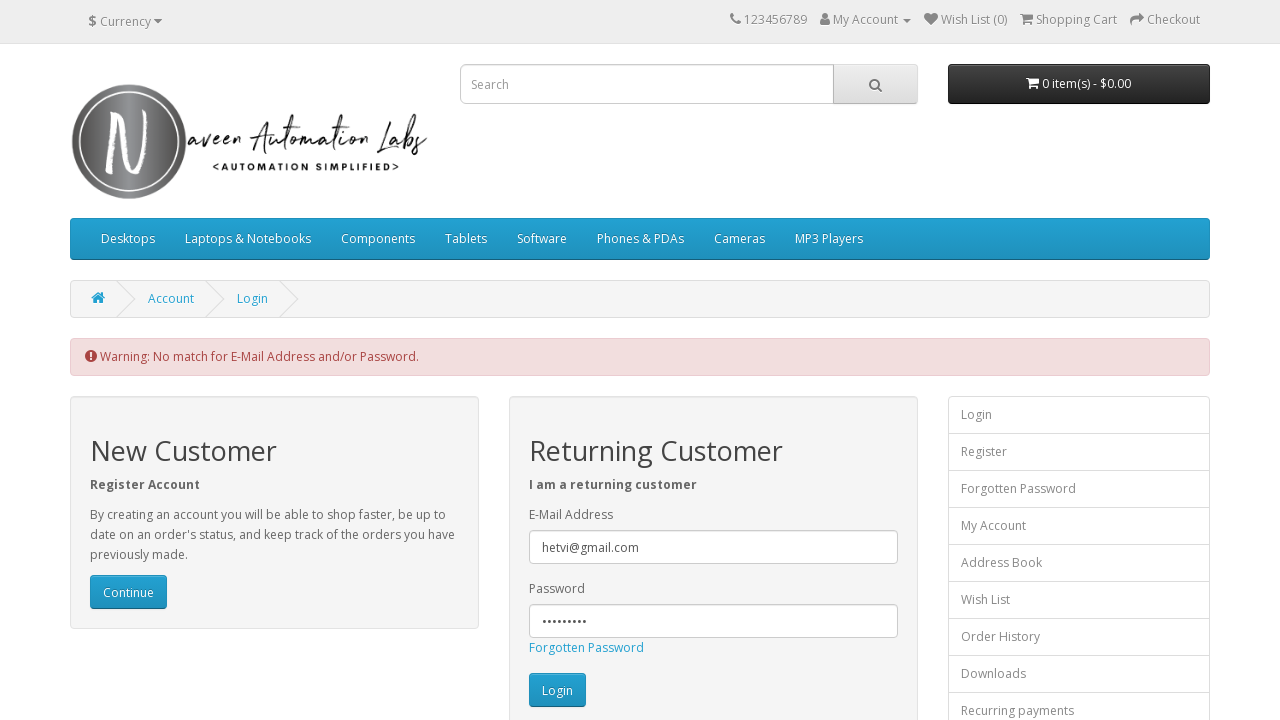